Tests clicking a button with a dynamic ID multiple times to verify the button can be located by its text content regardless of changing IDs

Starting URL: http://uitestingplayground.com/dynamicid

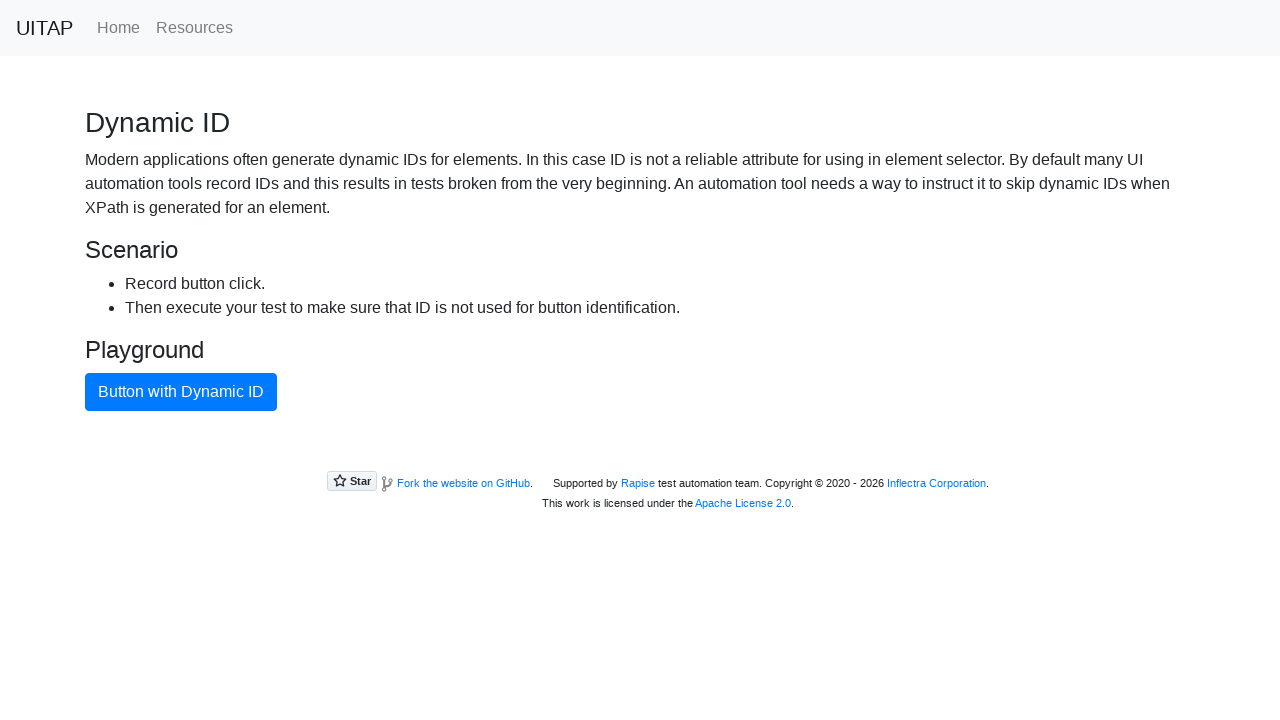

Clicked button with dynamic ID at (181, 392) on xpath=//button[text()="Button with Dynamic ID"]
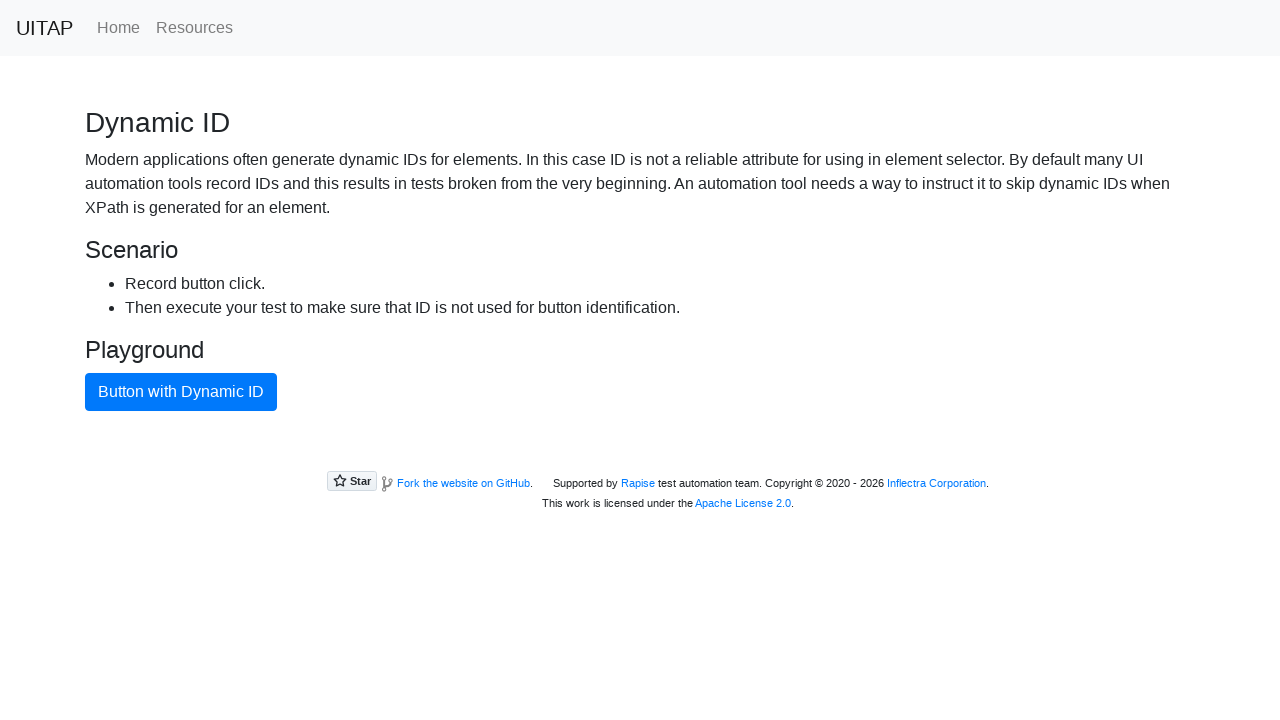

Waited 1 second between button clicks
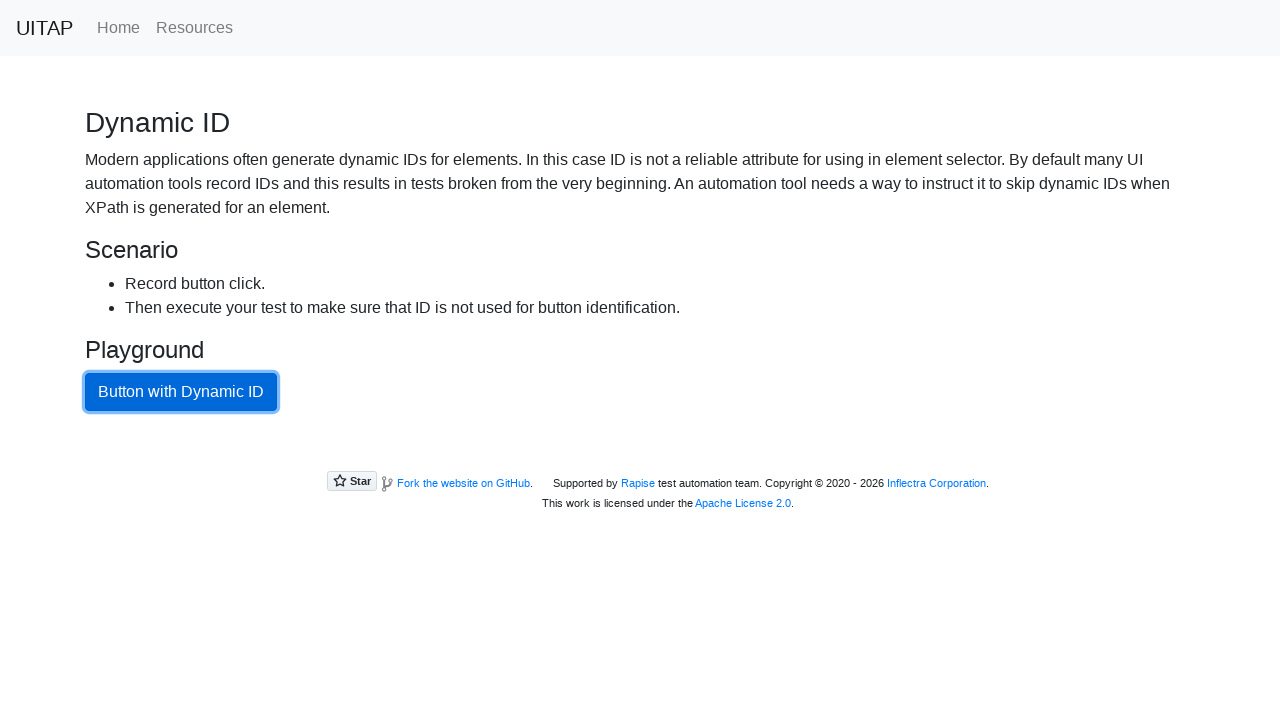

Clicked button with dynamic ID at (181, 392) on xpath=//button[text()="Button with Dynamic ID"]
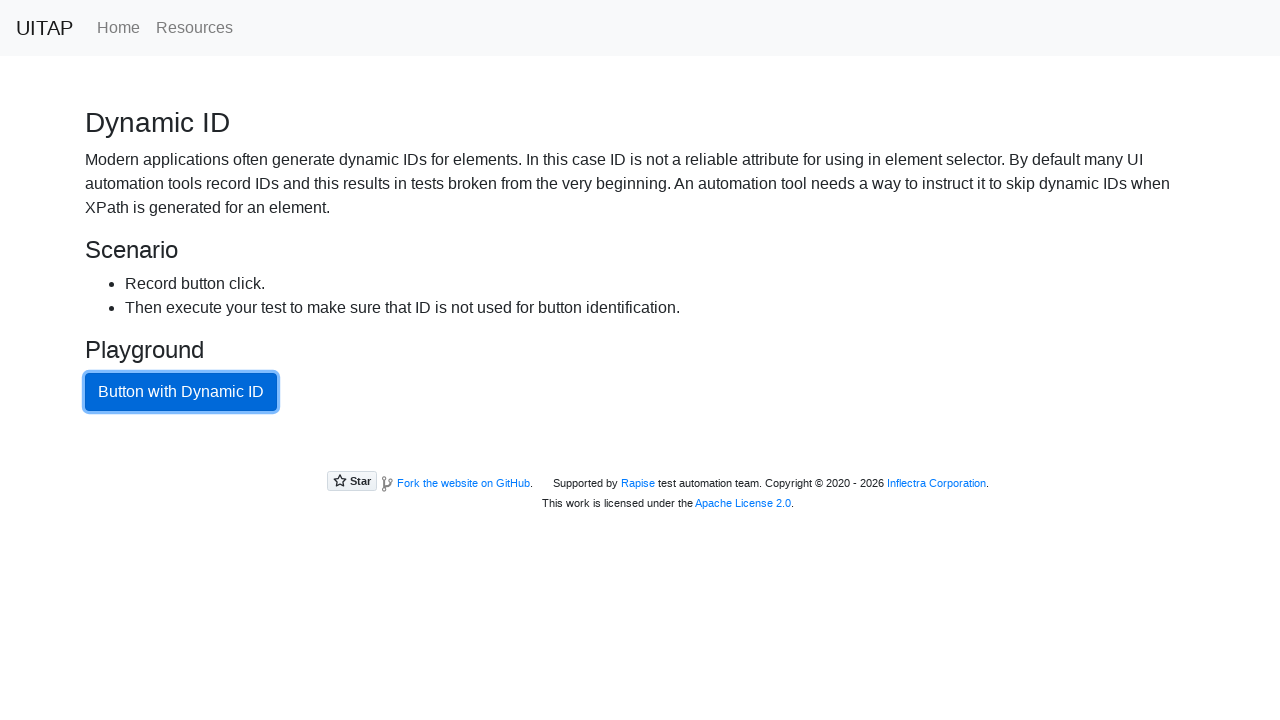

Waited 1 second between button clicks
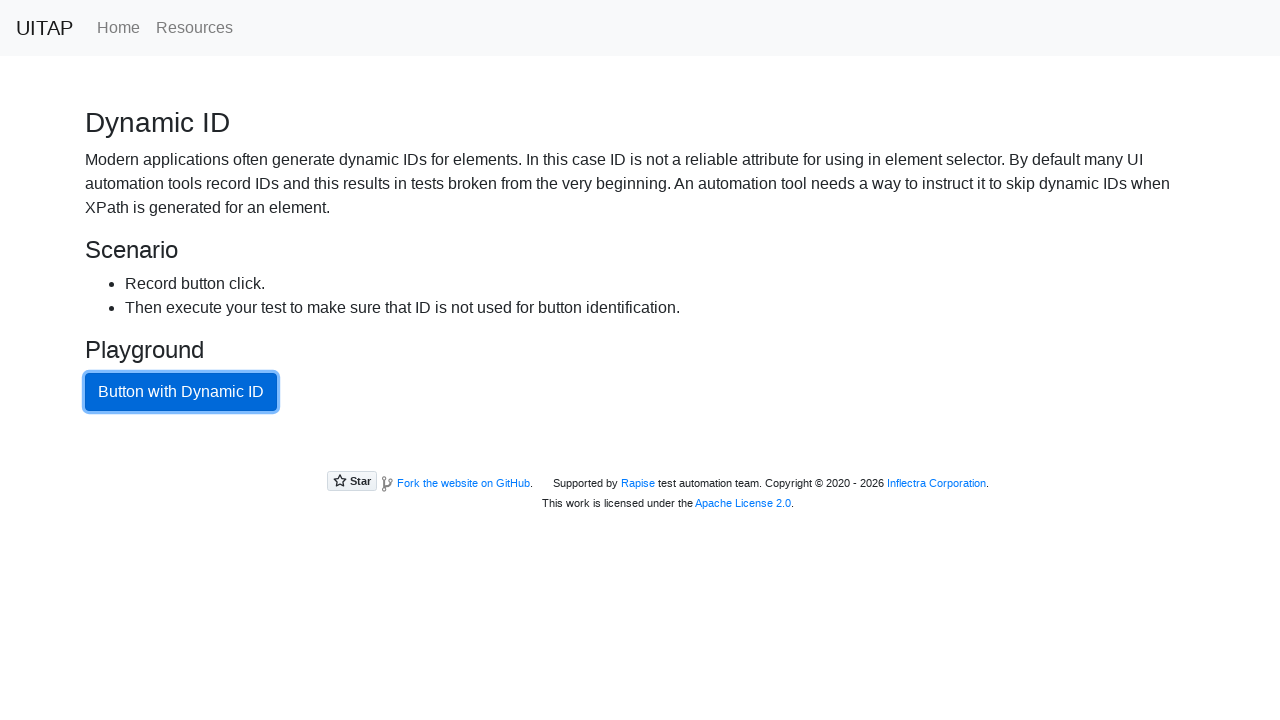

Clicked button with dynamic ID at (181, 392) on xpath=//button[text()="Button with Dynamic ID"]
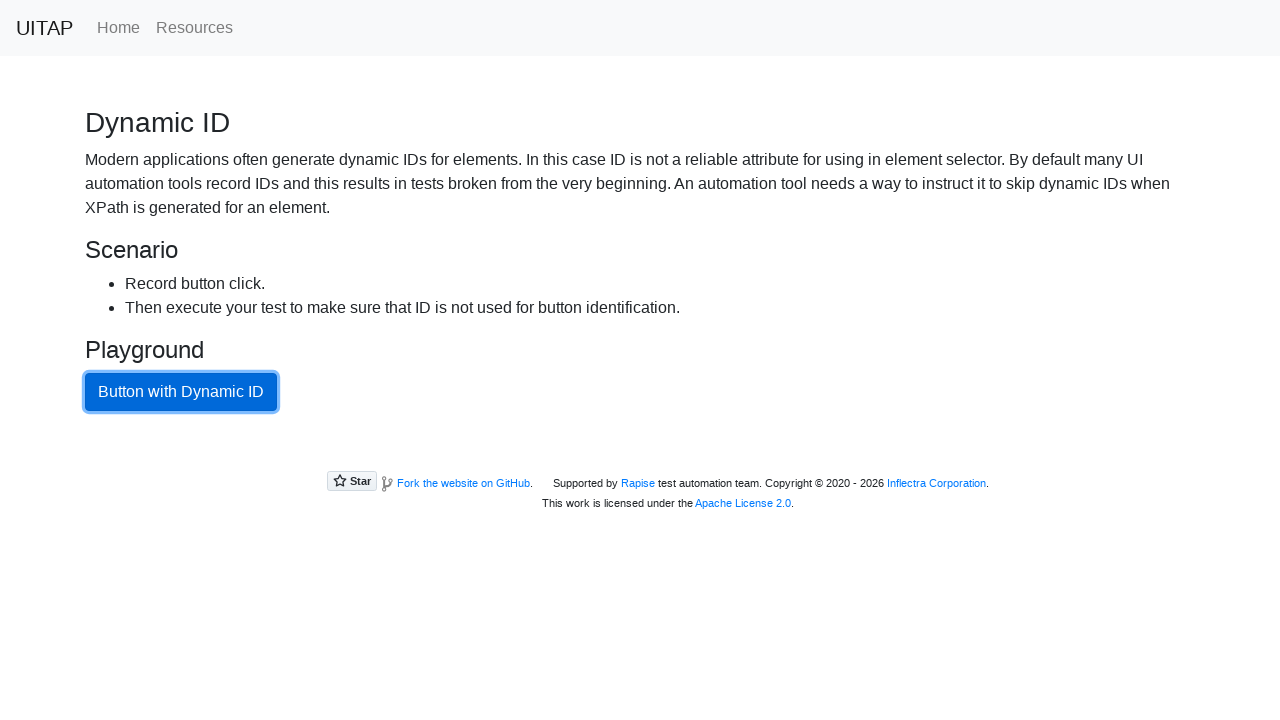

Waited 1 second between button clicks
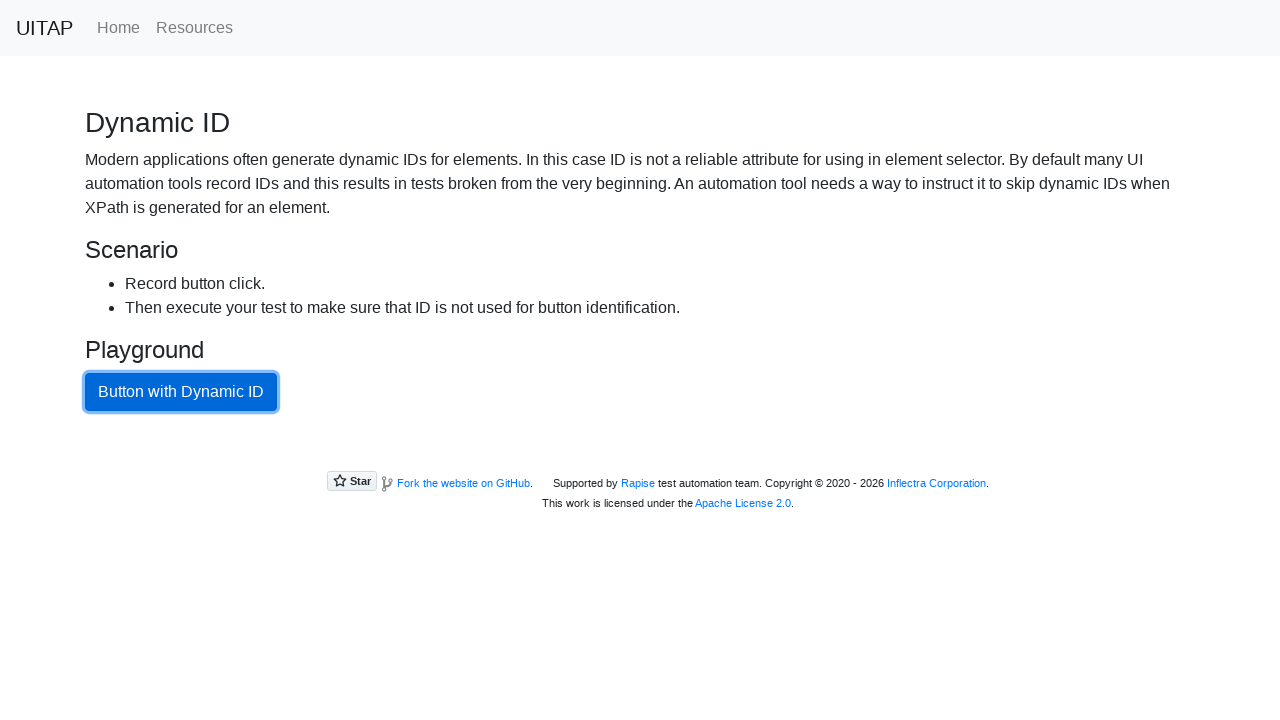

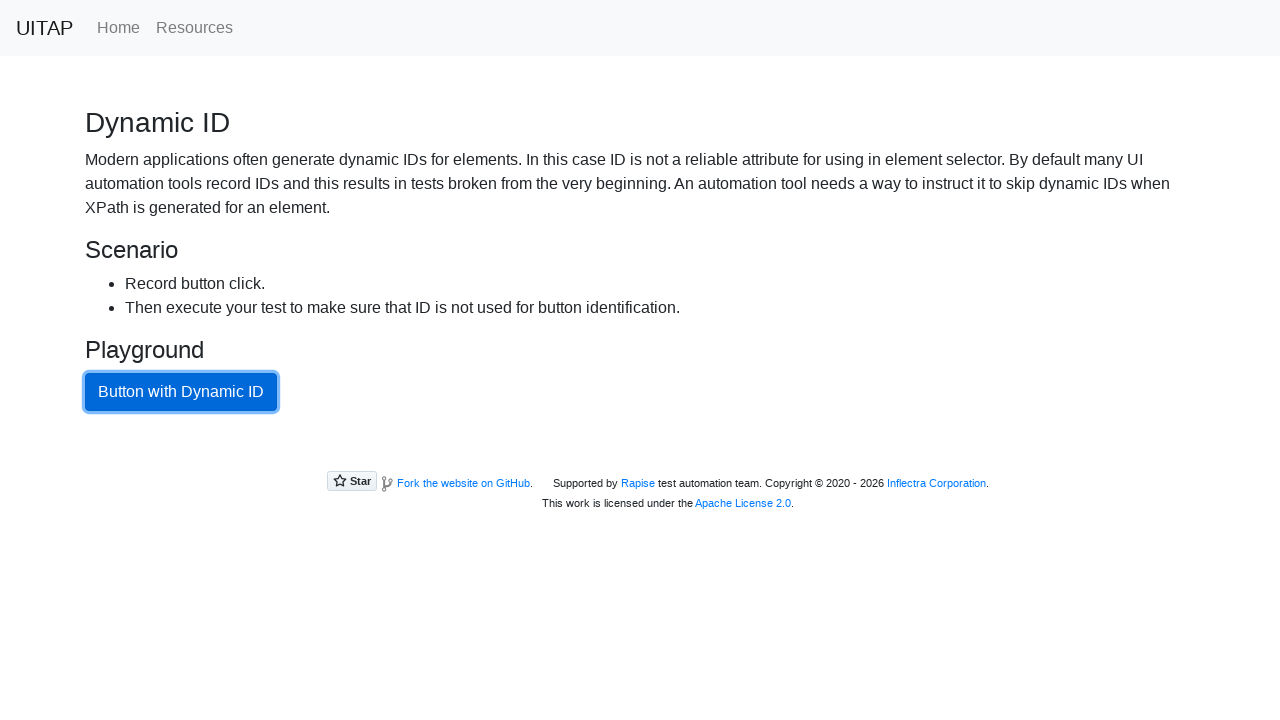